Tests JavaScript alert handling including simple alerts, confirmation dialogs, and prompt dialogs by clicking buttons and interacting with each alert type (accepting, dismissing, and entering text).

Starting URL: https://the-internet.herokuapp.com/javascript_alerts

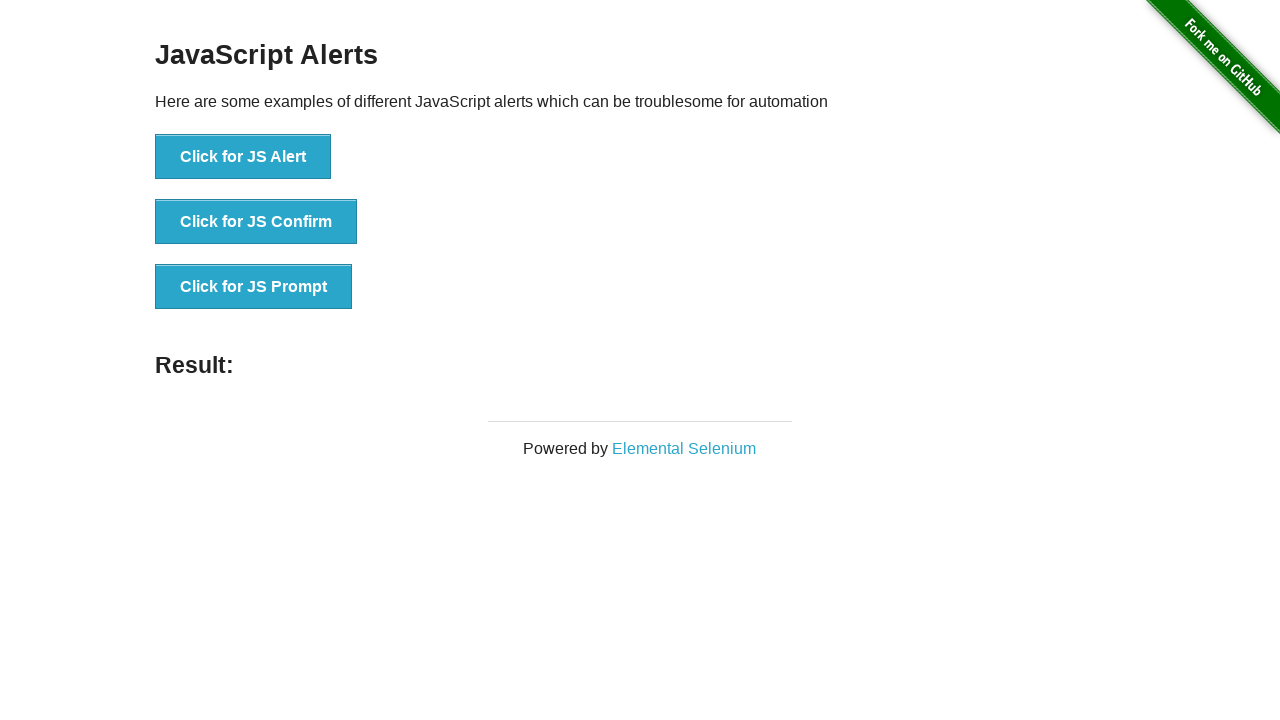

Clicked button to trigger simple JS alert at (243, 157) on xpath=//button[text()='Click for JS Alert']
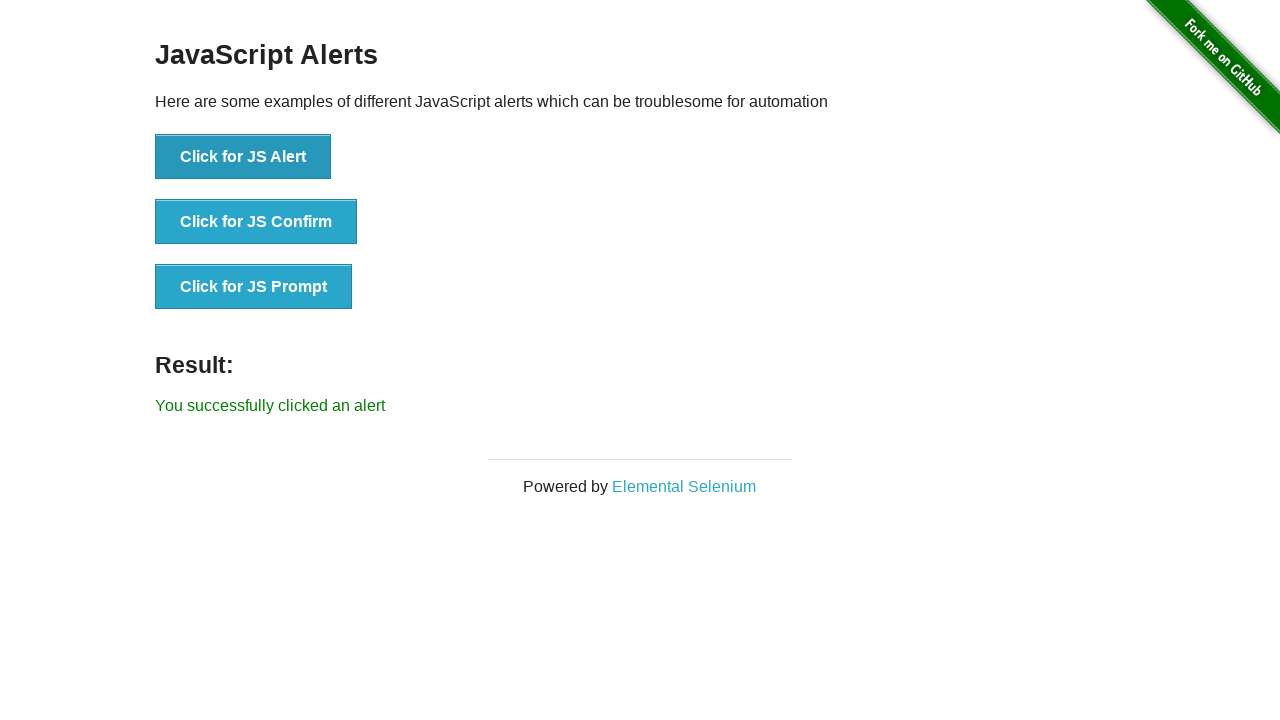

Clicked button to trigger simple JS alert and accepted the dialog at (243, 157) on xpath=//button[text()='Click for JS Alert']
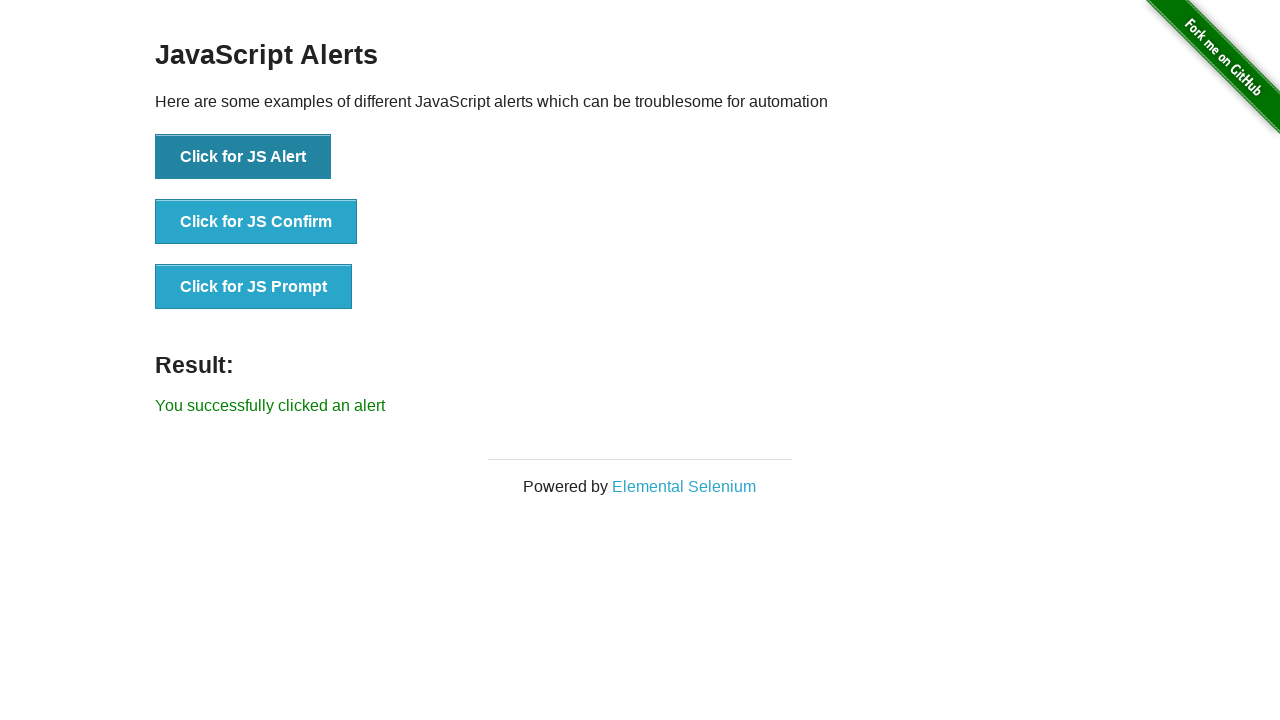

Waited for result element to load after simple alert
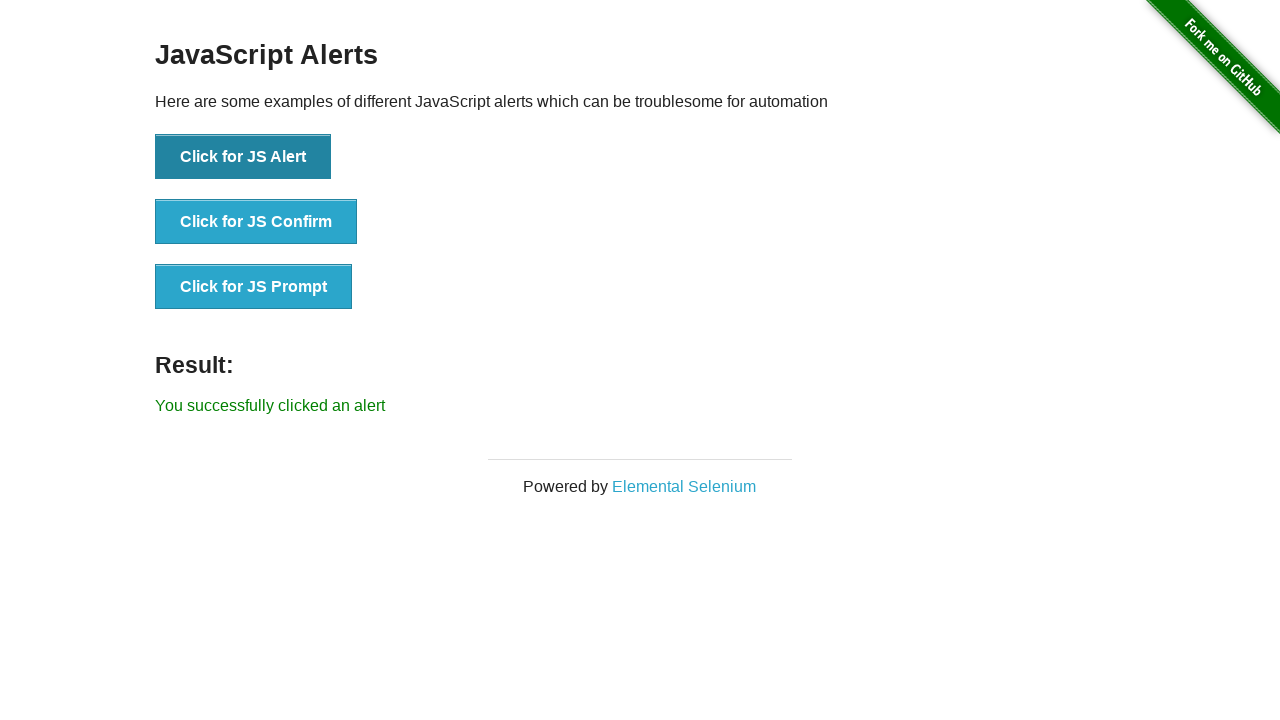

Clicked button to trigger confirmation dialog and dismissed it at (256, 222) on xpath=//button[text()='Click for JS Confirm']
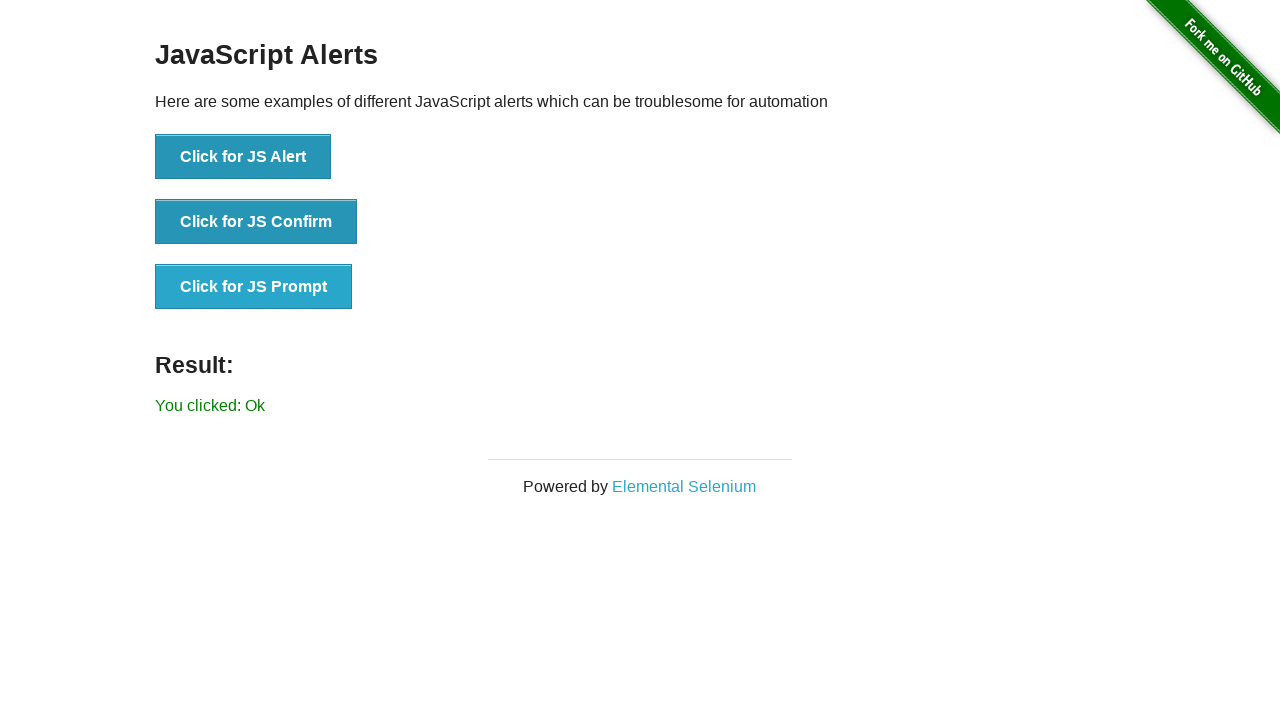

Waited 500ms for result to update after dismissing confirmation
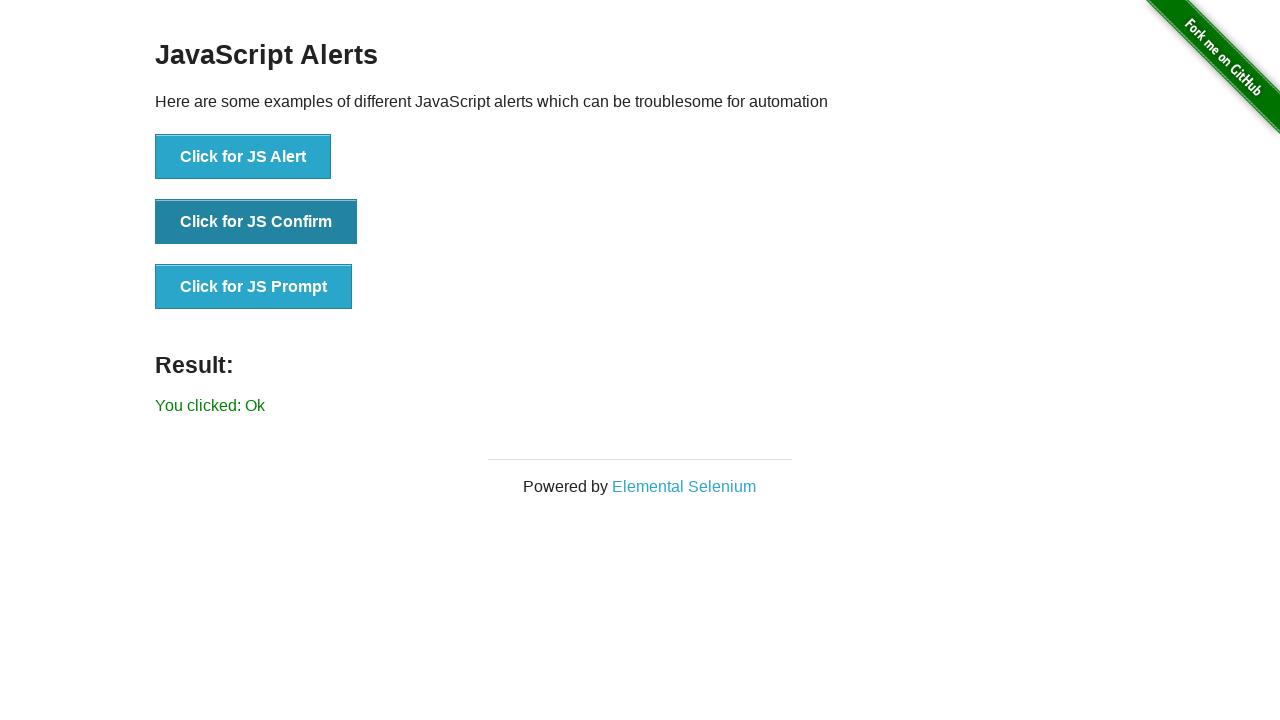

Clicked button to trigger prompt dialog and entered 'Meredith' then accepted at (254, 287) on xpath=//button[text()='Click for JS Prompt']
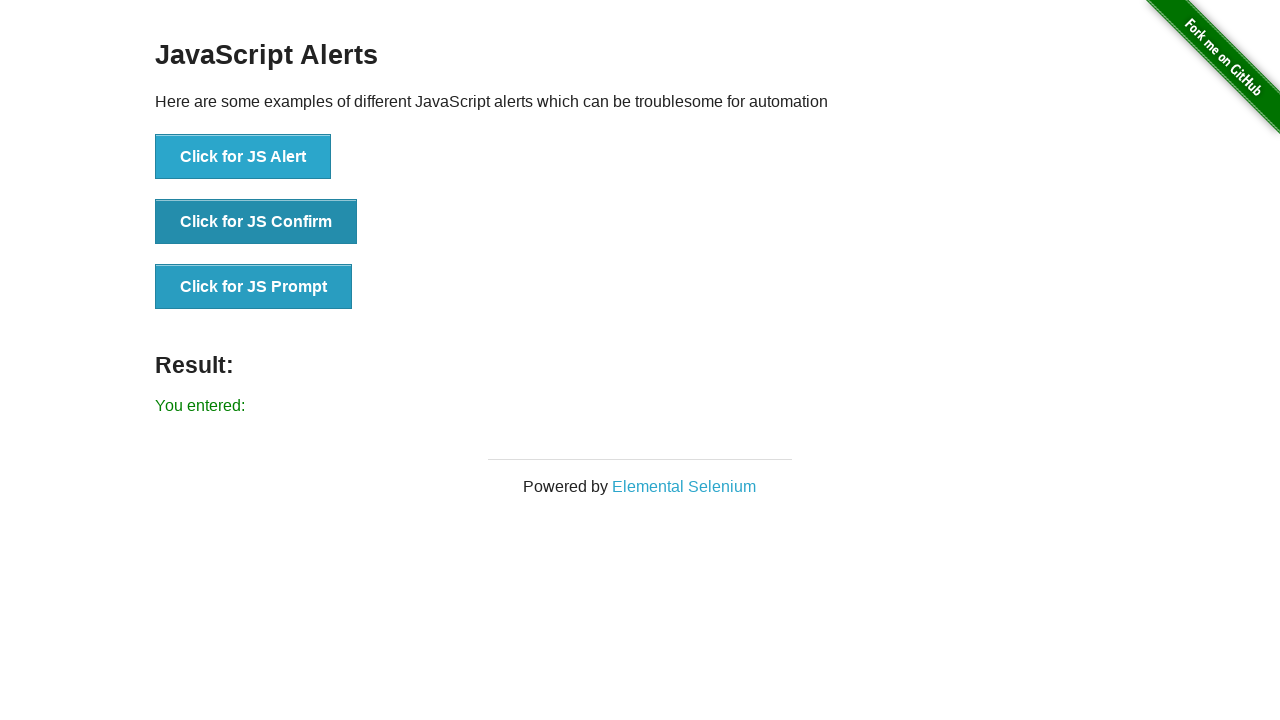

Waited for result element to load after prompt dialog
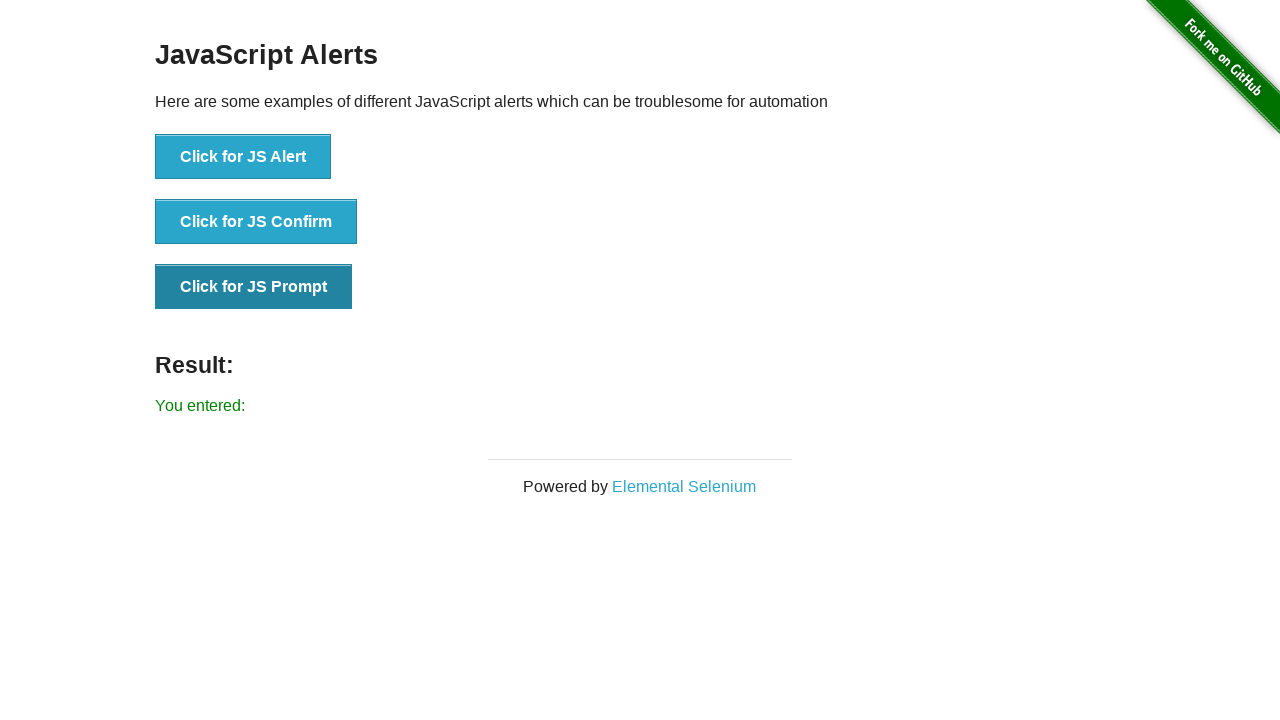

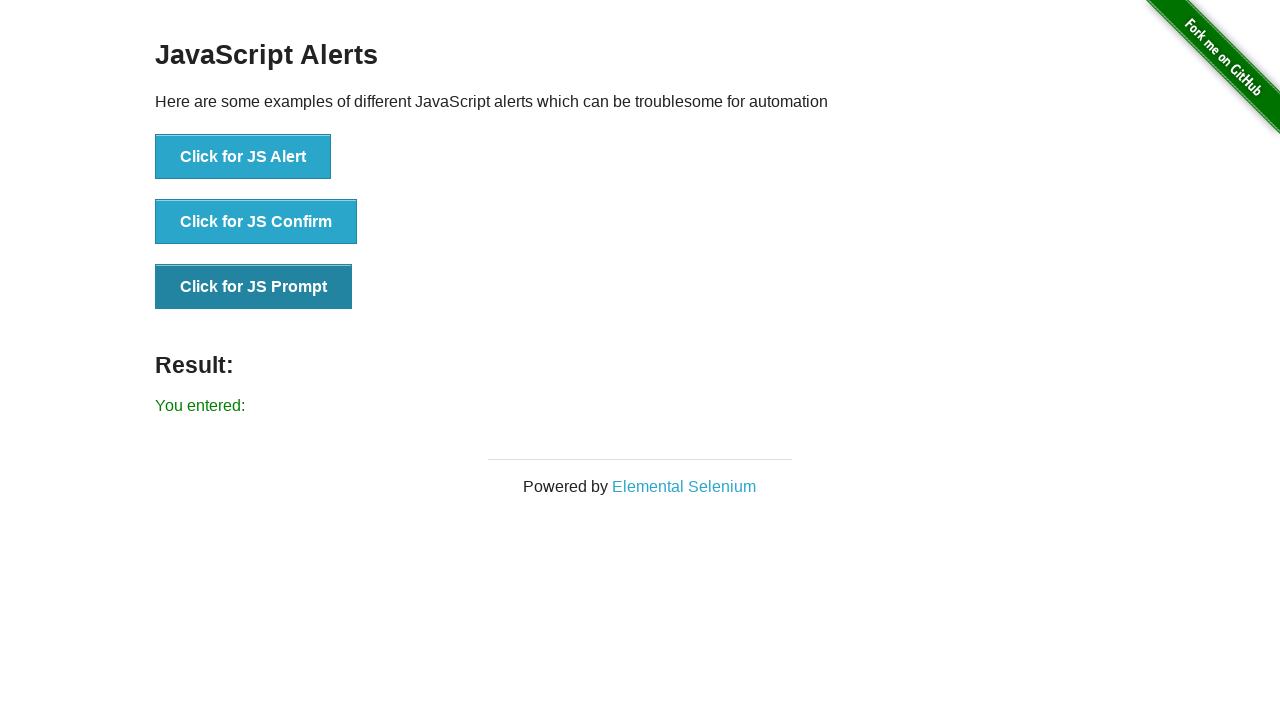